Tests browser window/tab handling by clicking links that open new tabs, then switching between the parent tab and two child tabs to verify navigation works correctly.

Starting URL: https://sakibul-islam.netlify.app

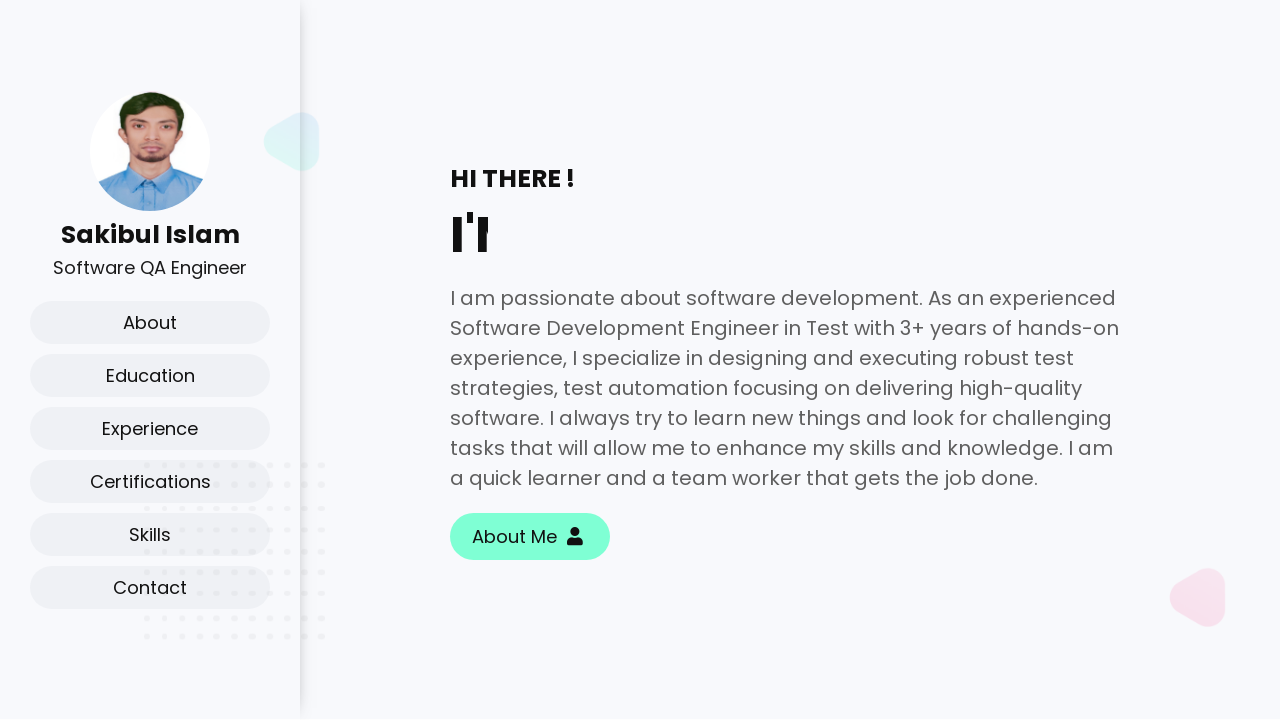

Clicked first link in about section, opening new tab at (928, 360) on xpath=//section[@id='about']//div[3]//a[1]
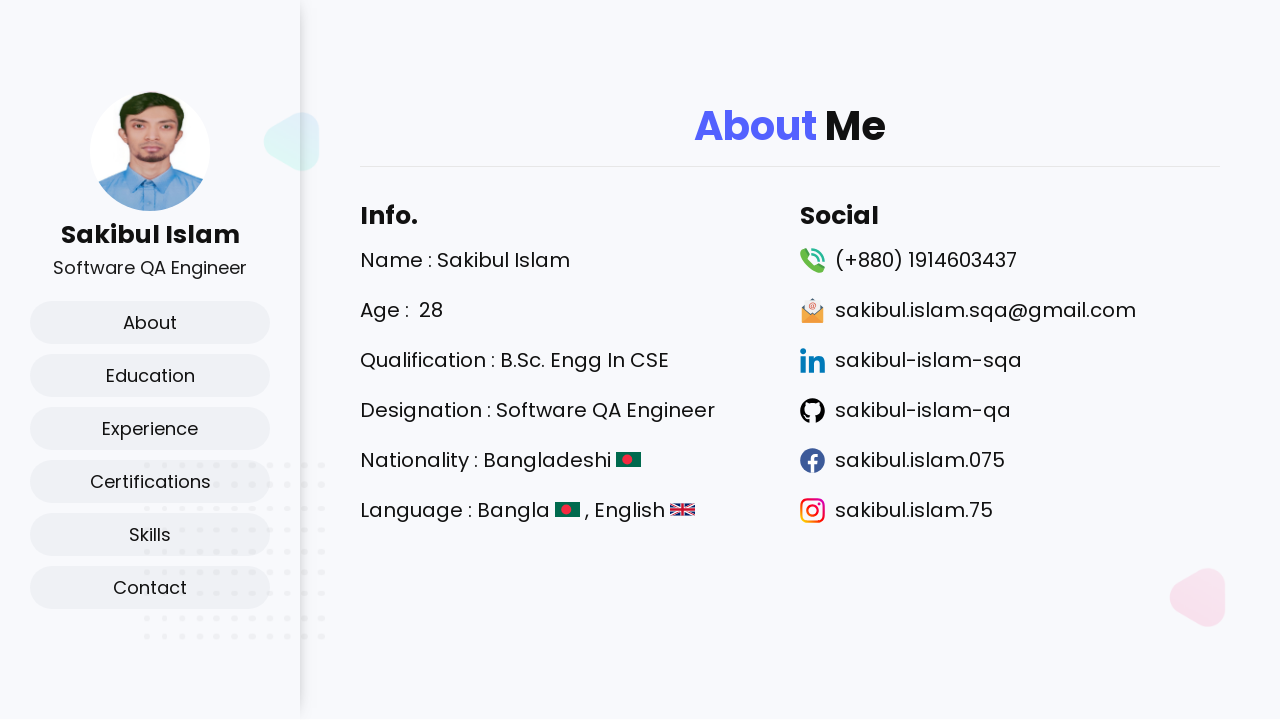

Clicked second link in about section, opening another new tab at (923, 410) on xpath=//section[@id='about']//div[4]//a[1]
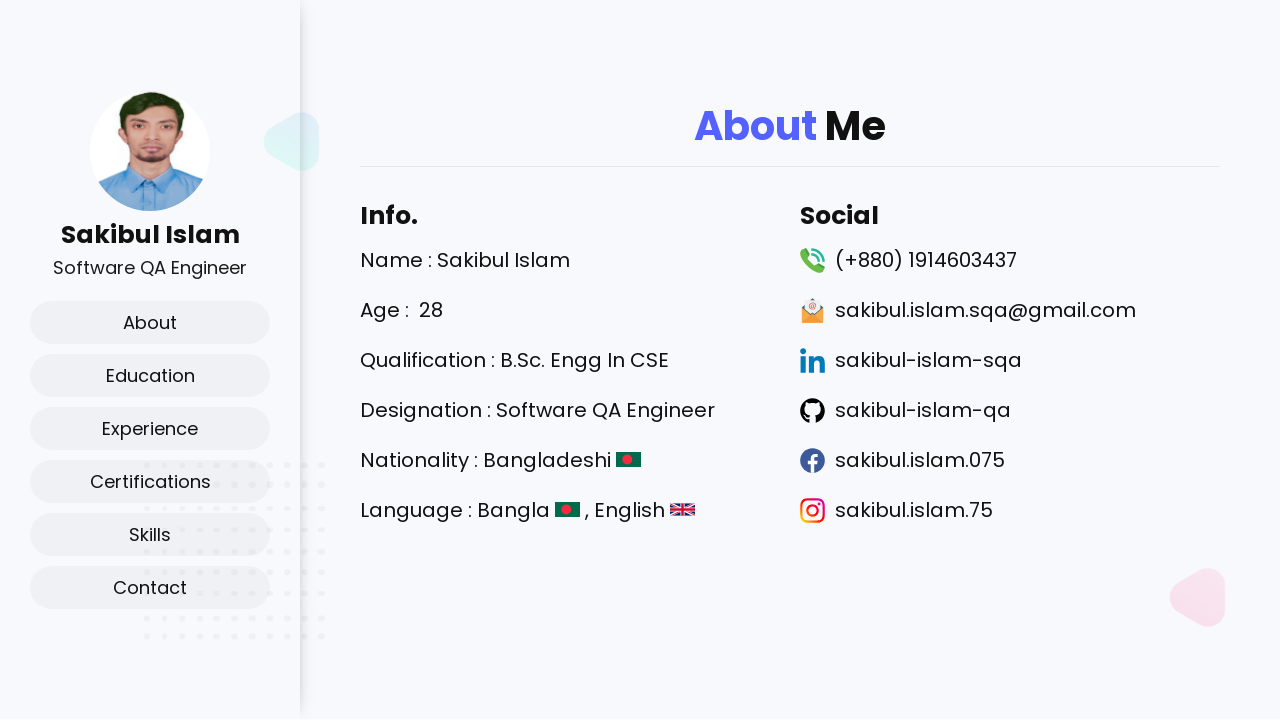

Retrieved and printed parent tab title
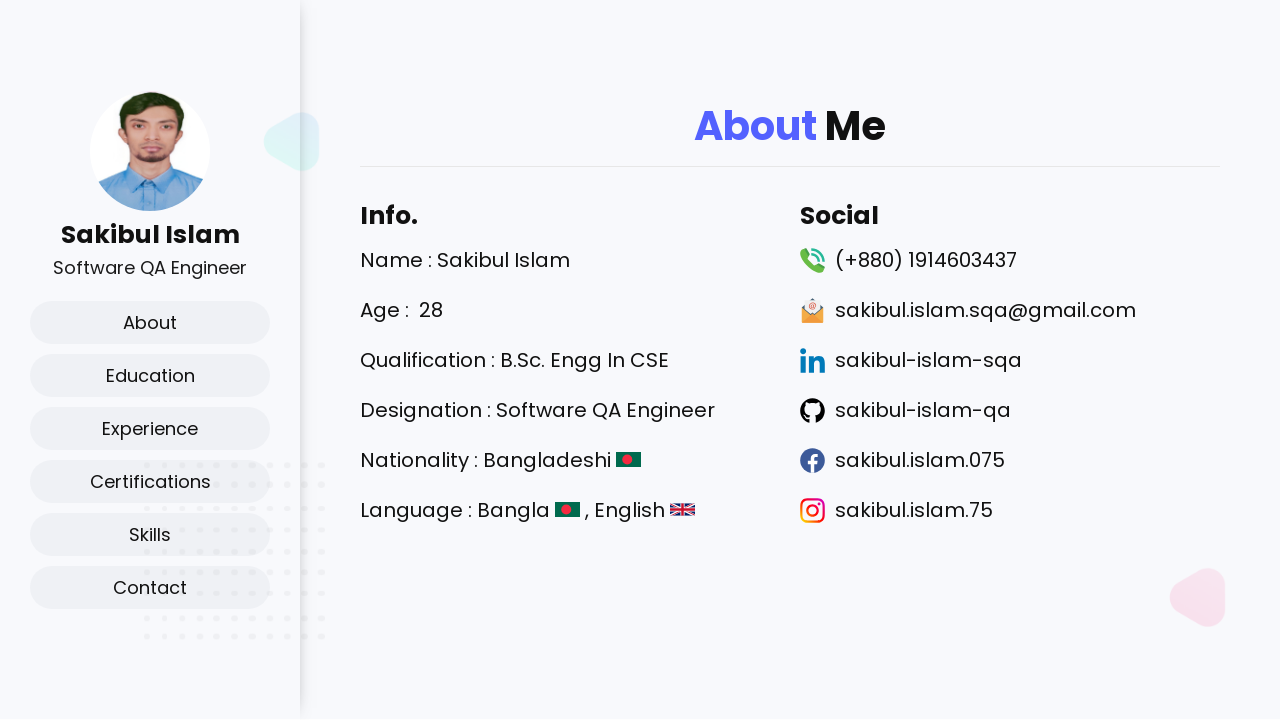

Switched to first child tab
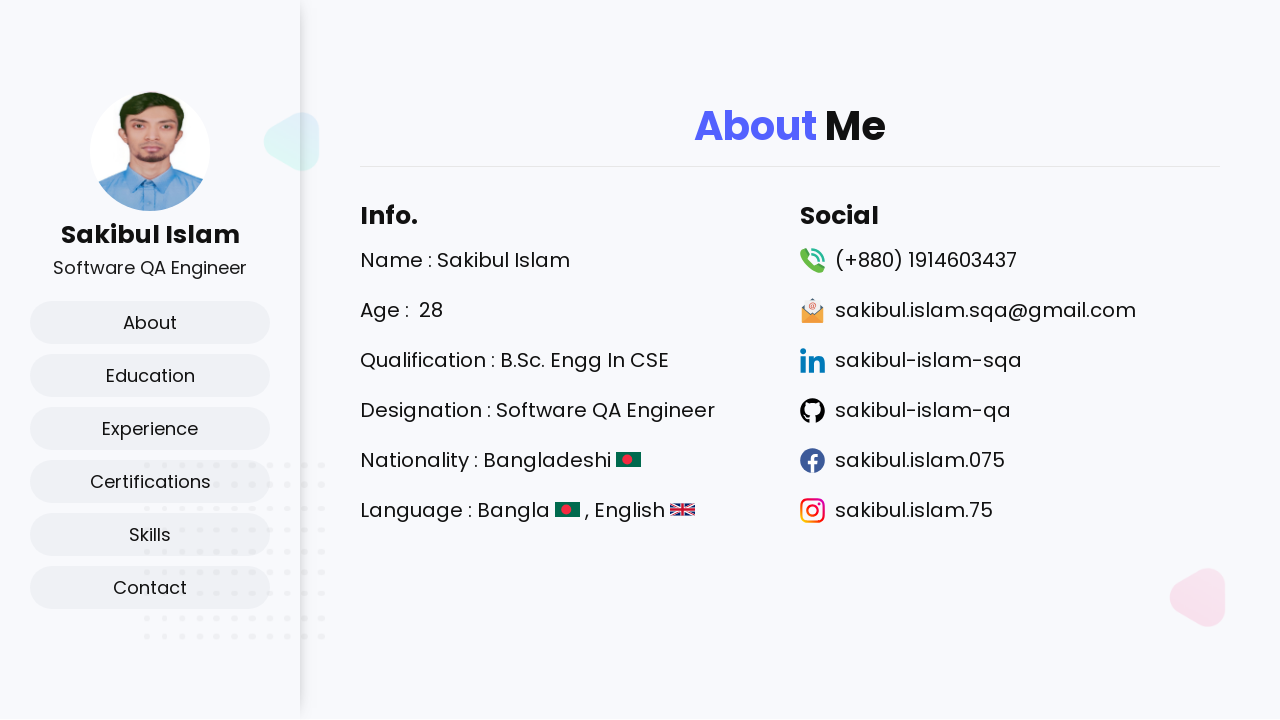

Waited for first child tab to load completely
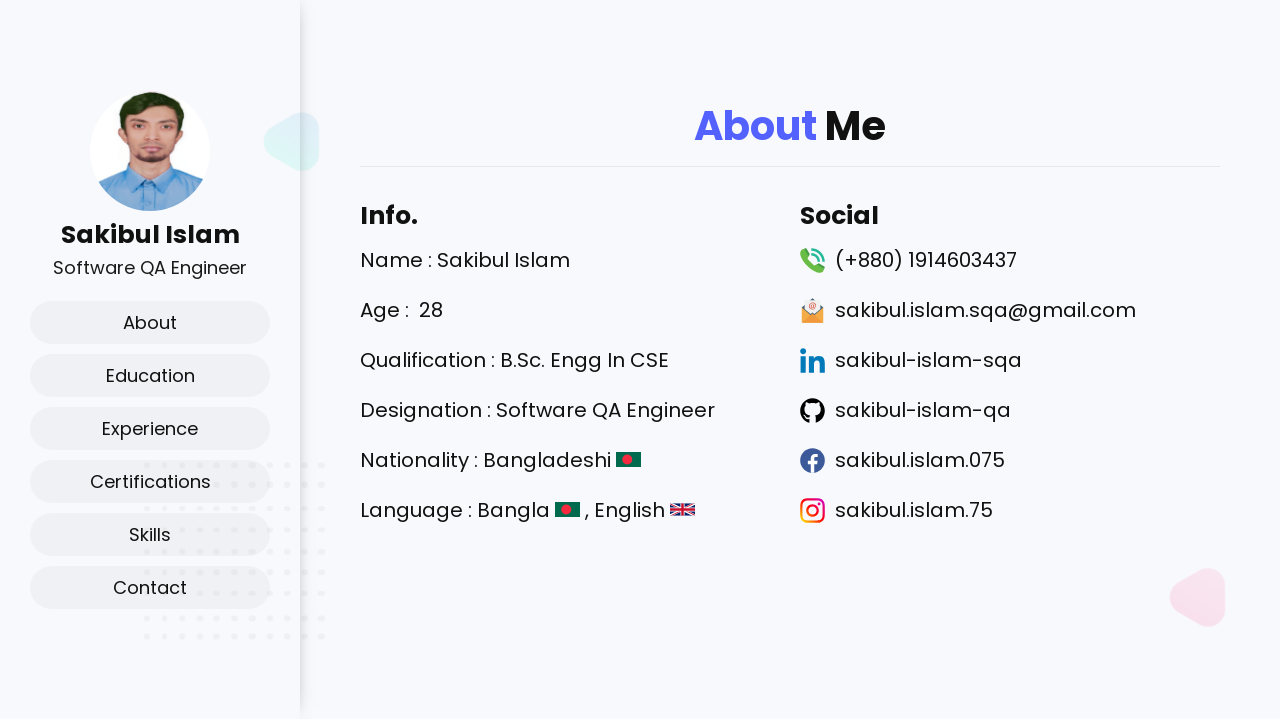

Retrieved and printed first child tab title
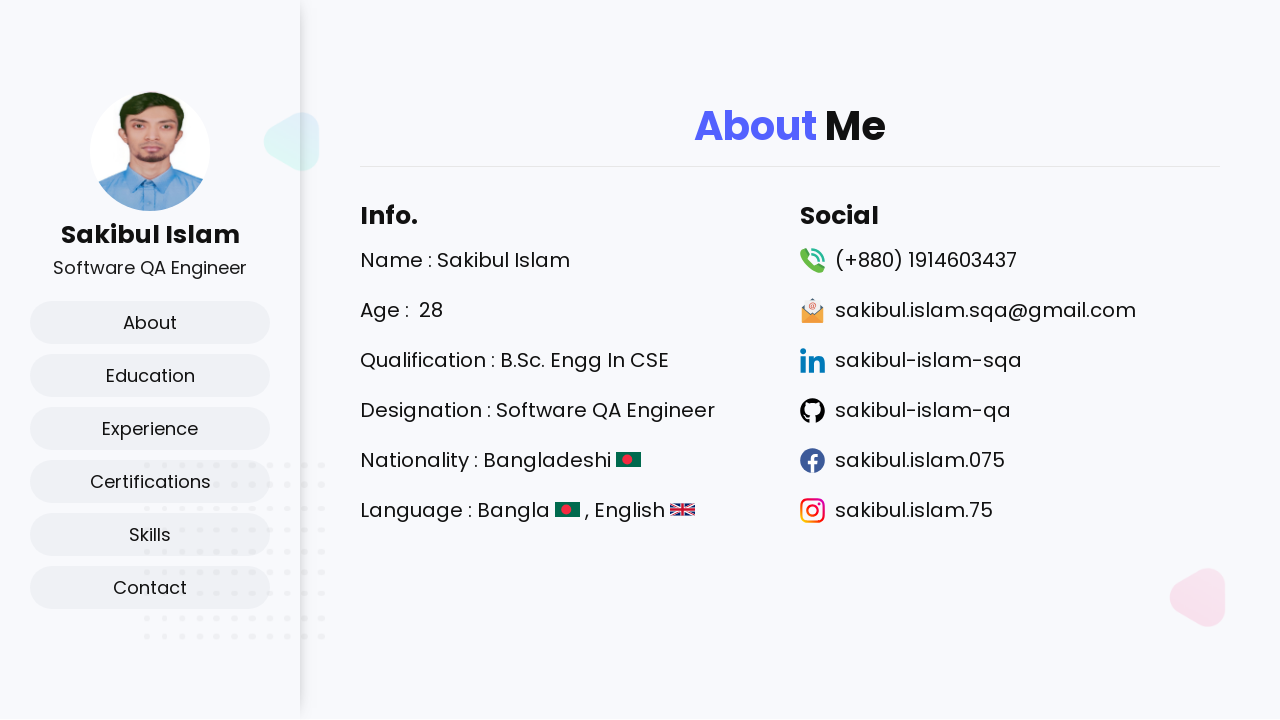

Switched to second child tab
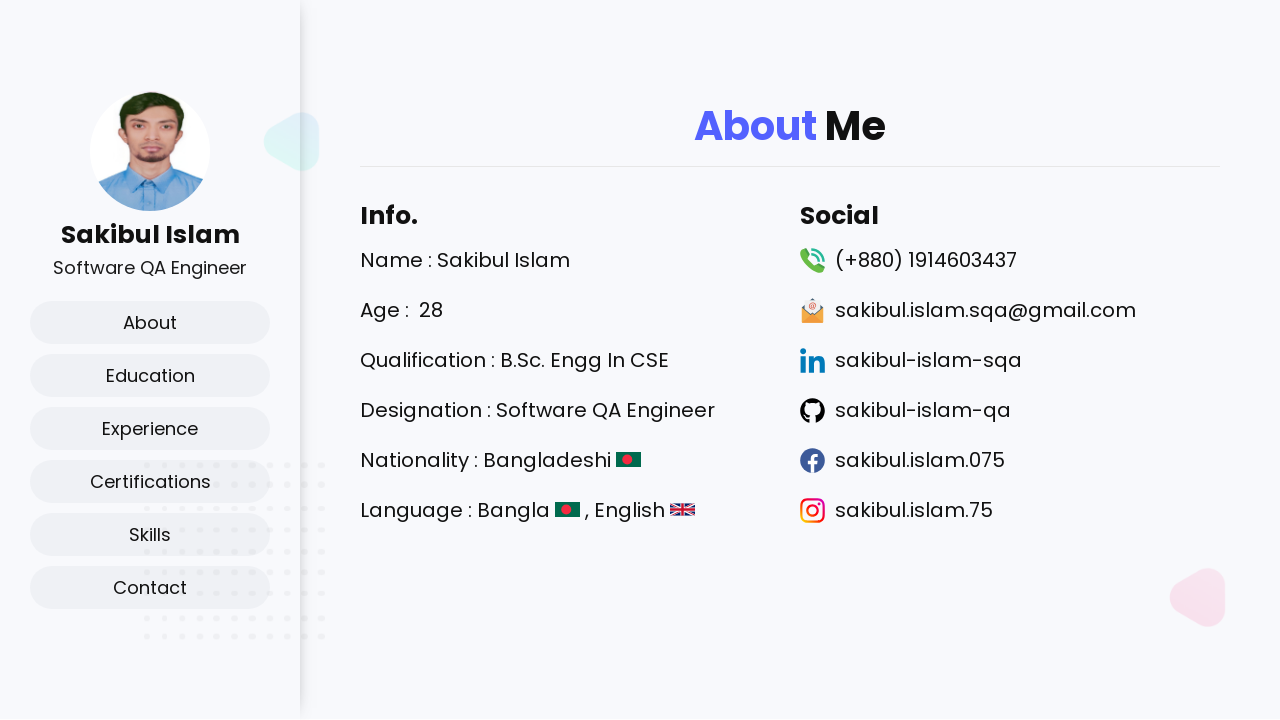

Waited for second child tab to load completely
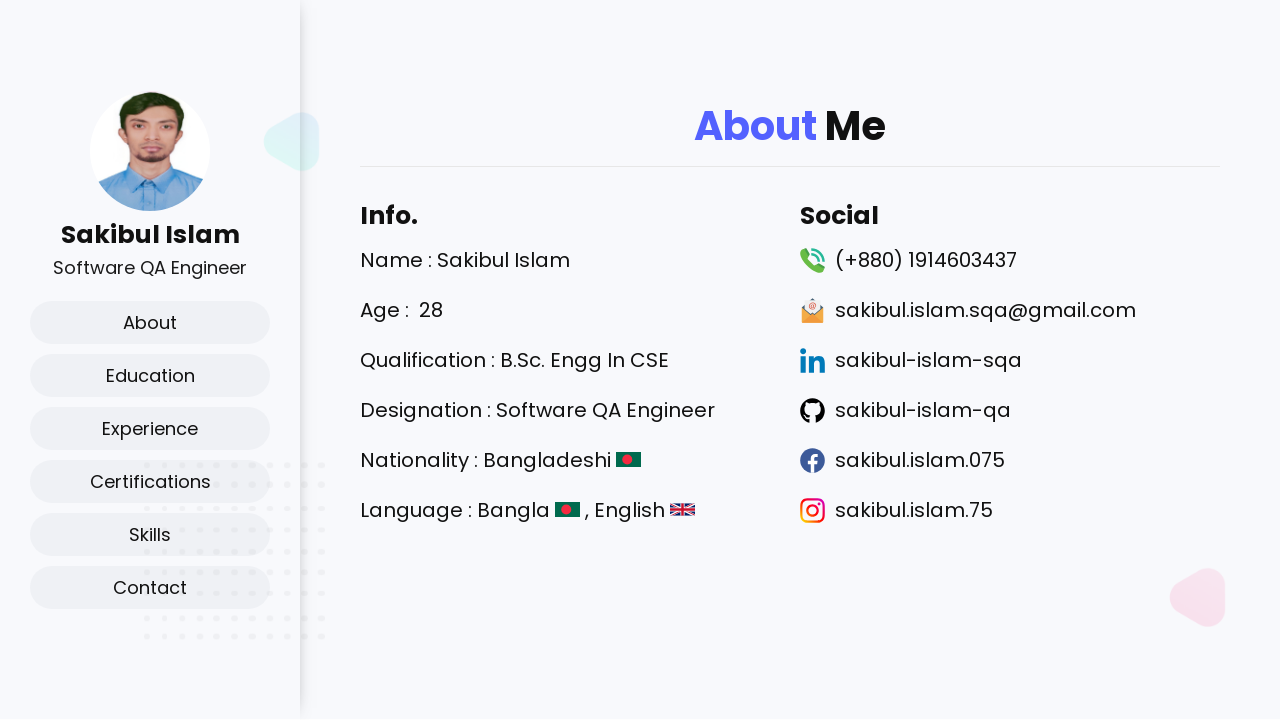

Retrieved and printed second child tab title
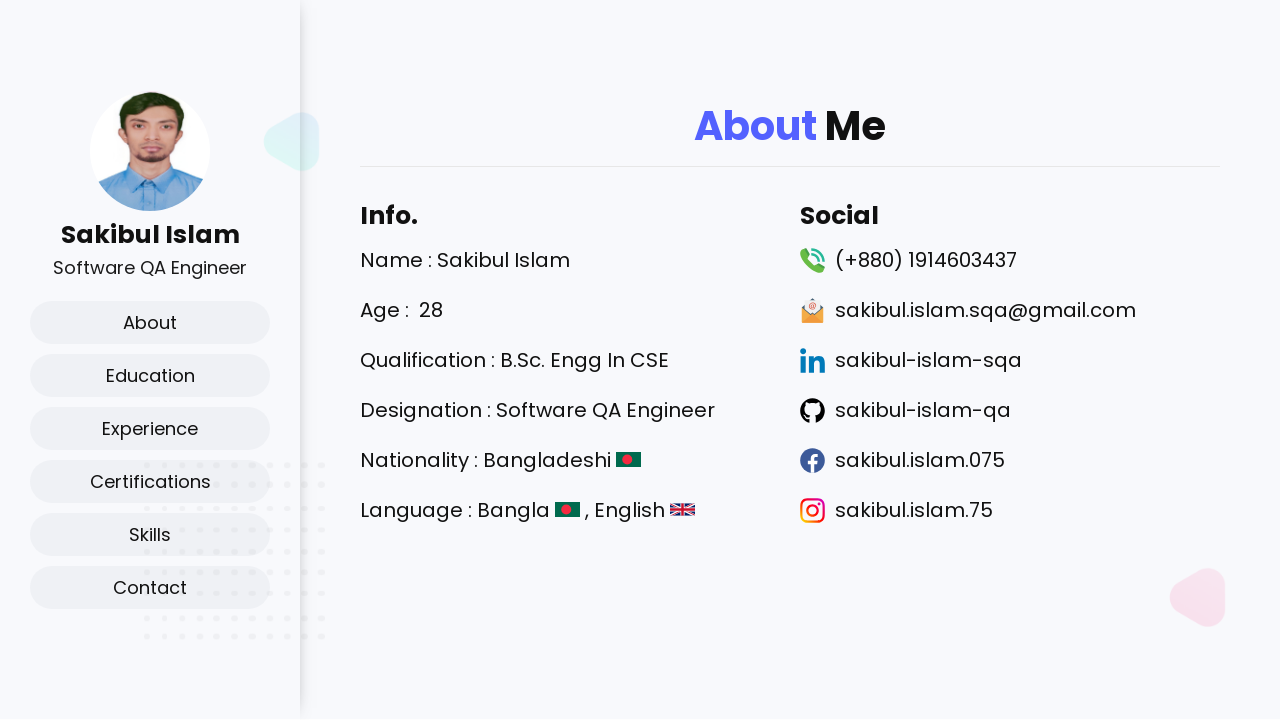

Switched back to parent tab
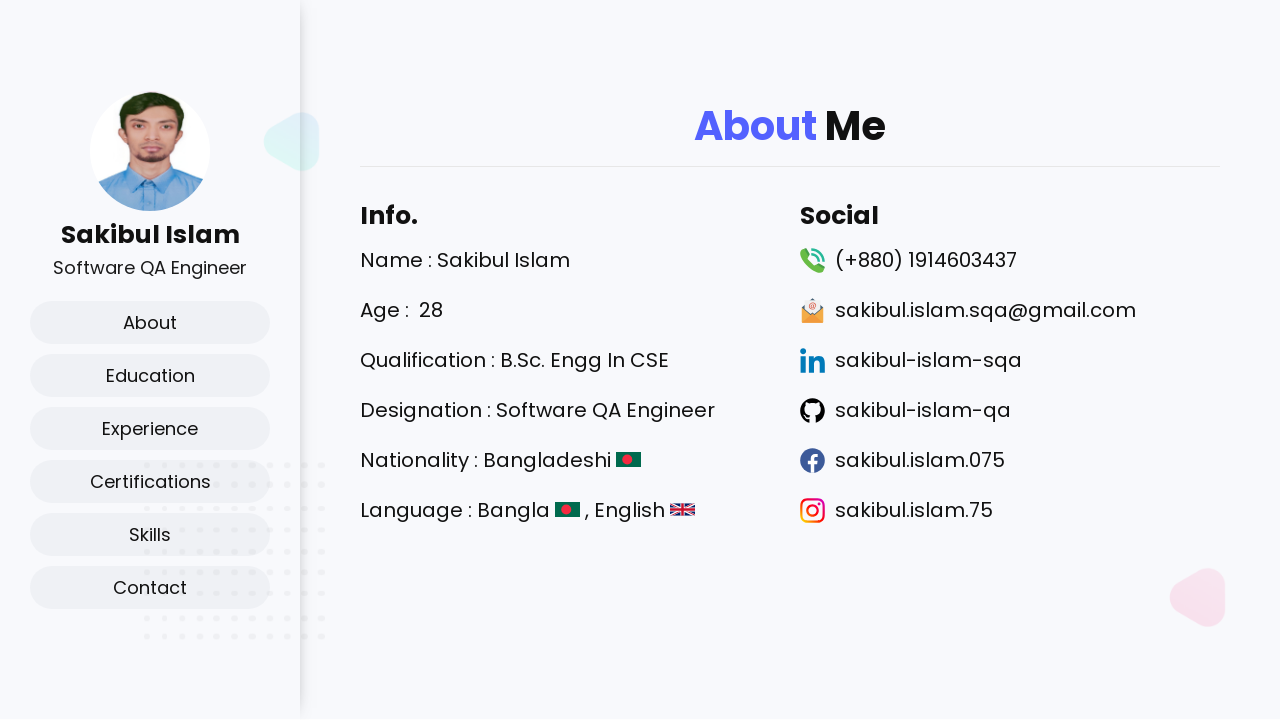

Retrieved and printed parent tab title again to verify navigation
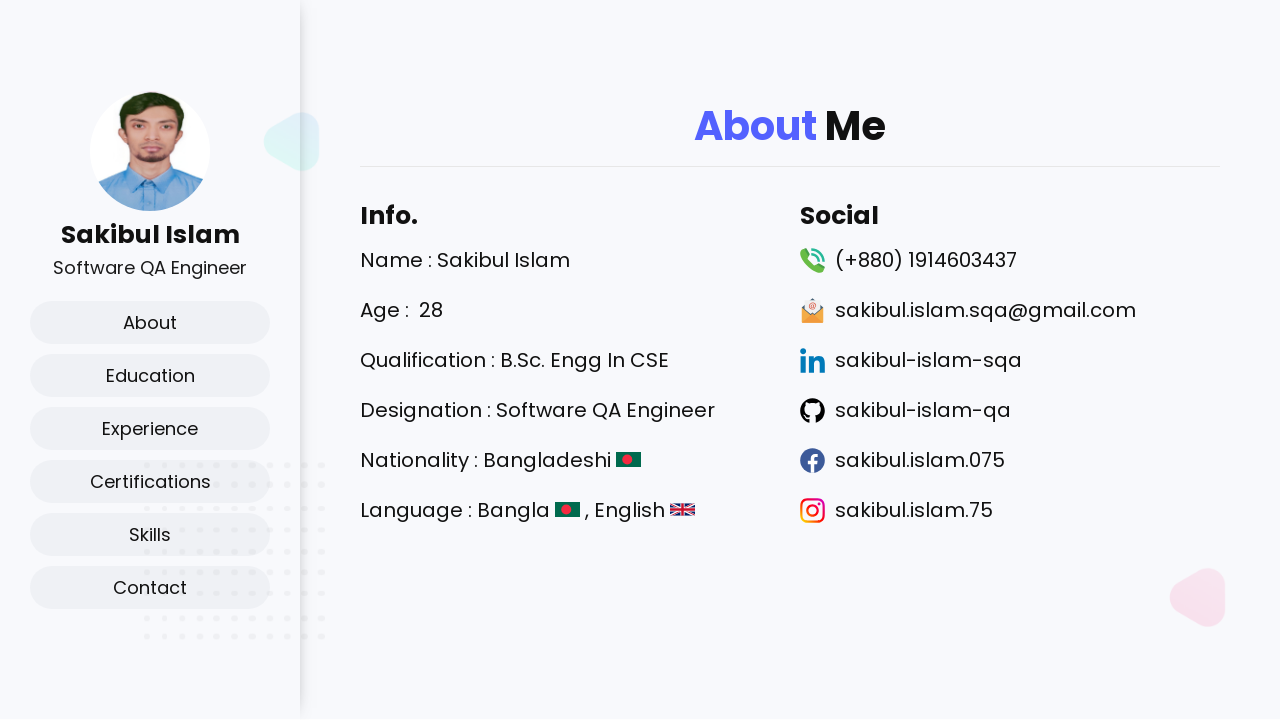

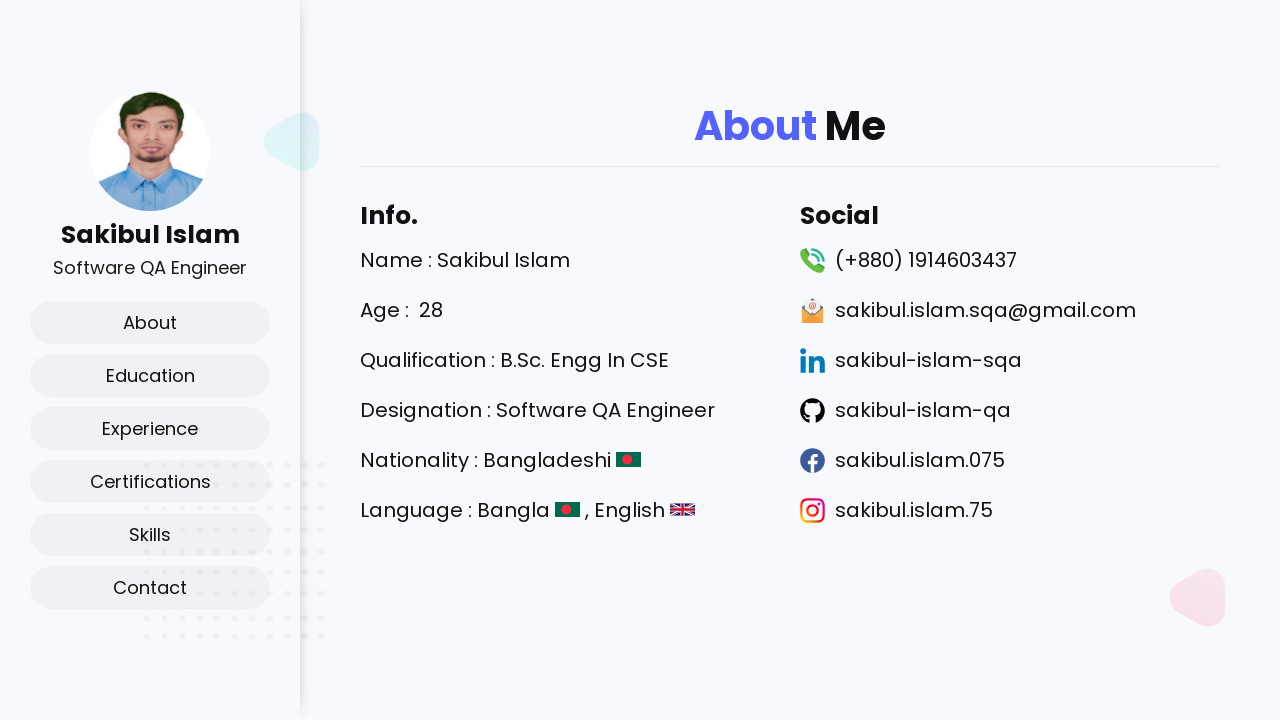